Tests navigation to the Context Menu demo page by clicking the Context Menu link from the main page, then clicking on a content element.

Starting URL: https://the-internet.herokuapp.com/

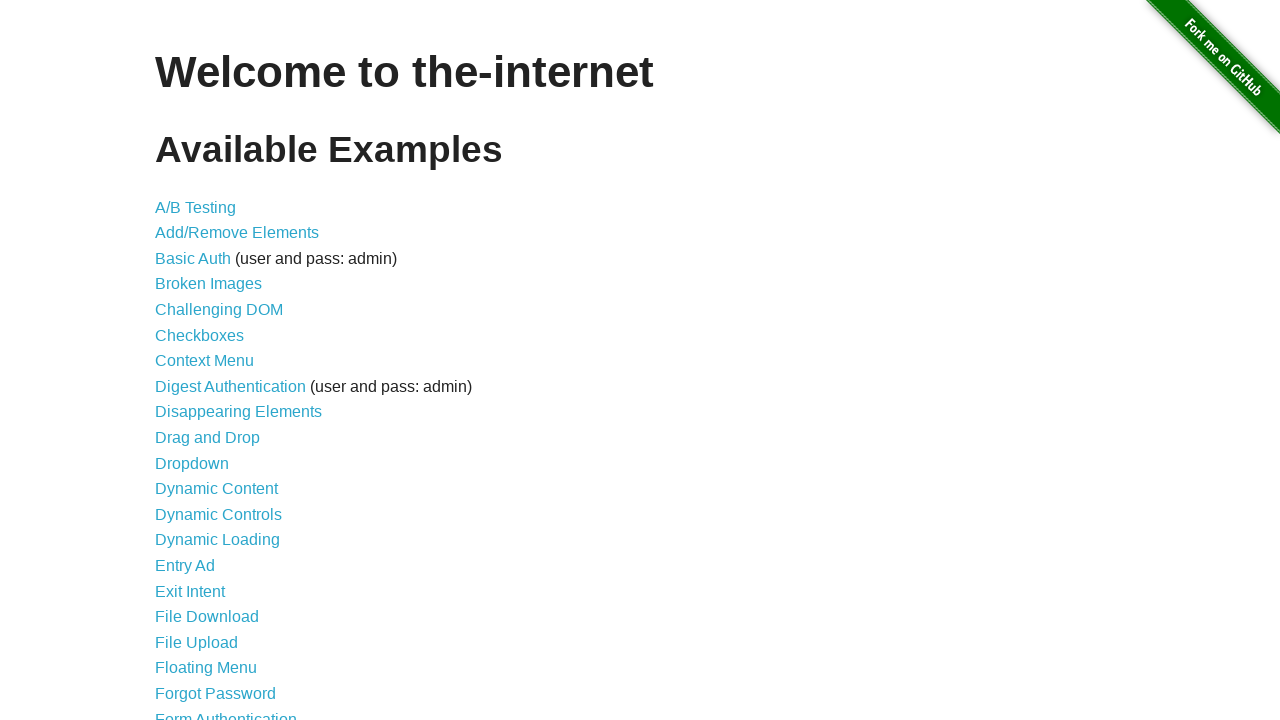

Clicked on the Context Menu link from the main page at (204, 361) on a:has-text('Context Menu')
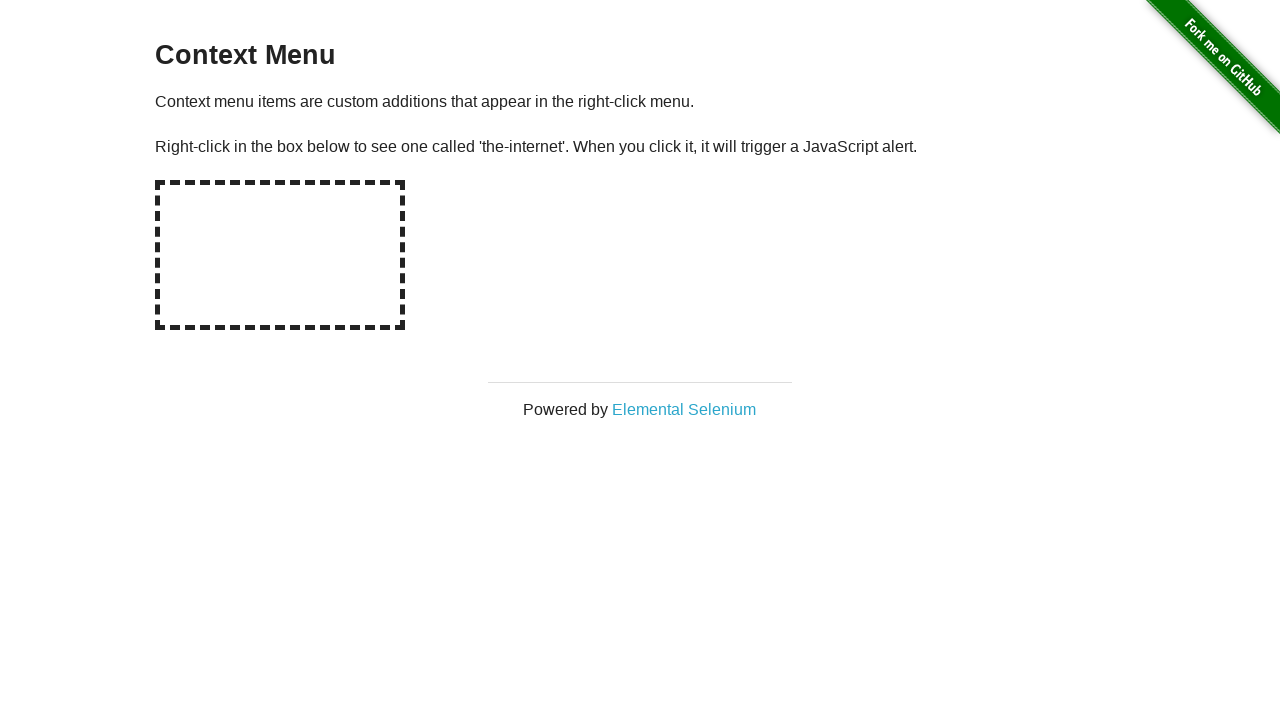

Context Menu page loaded and content area is visible
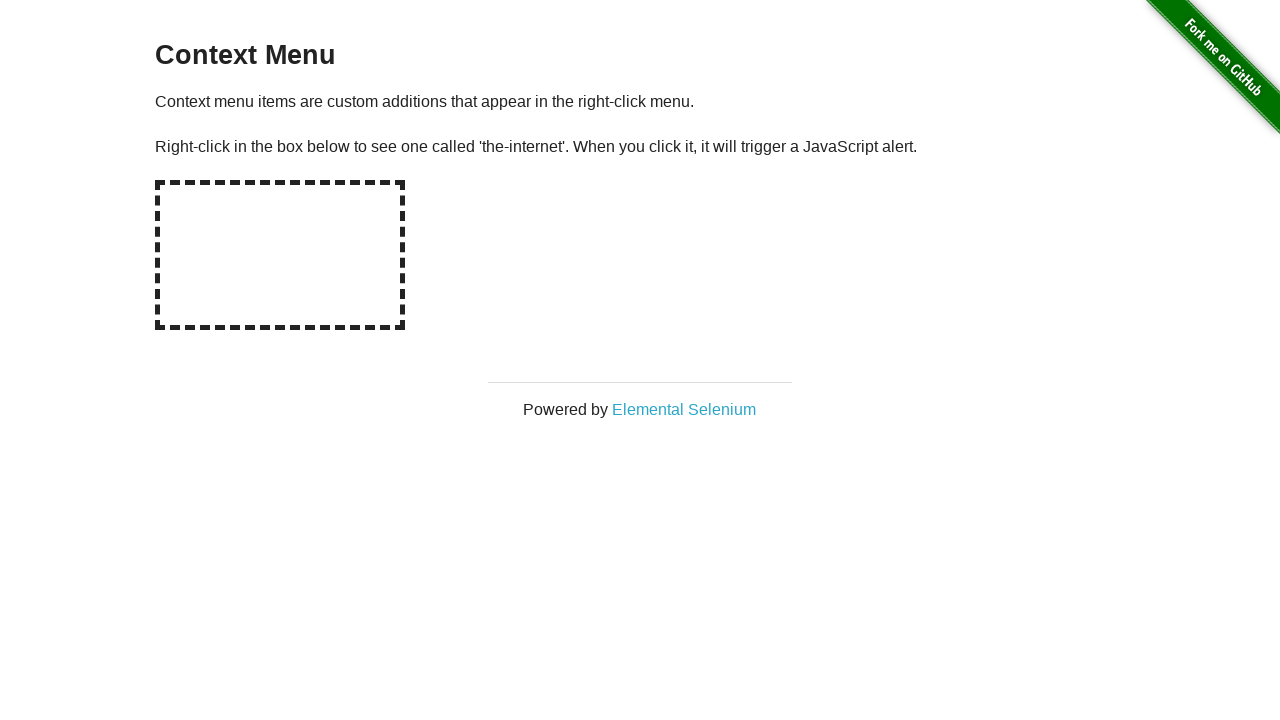

Clicked on the context menu content element at (640, 101) on #content div p:first-of-type
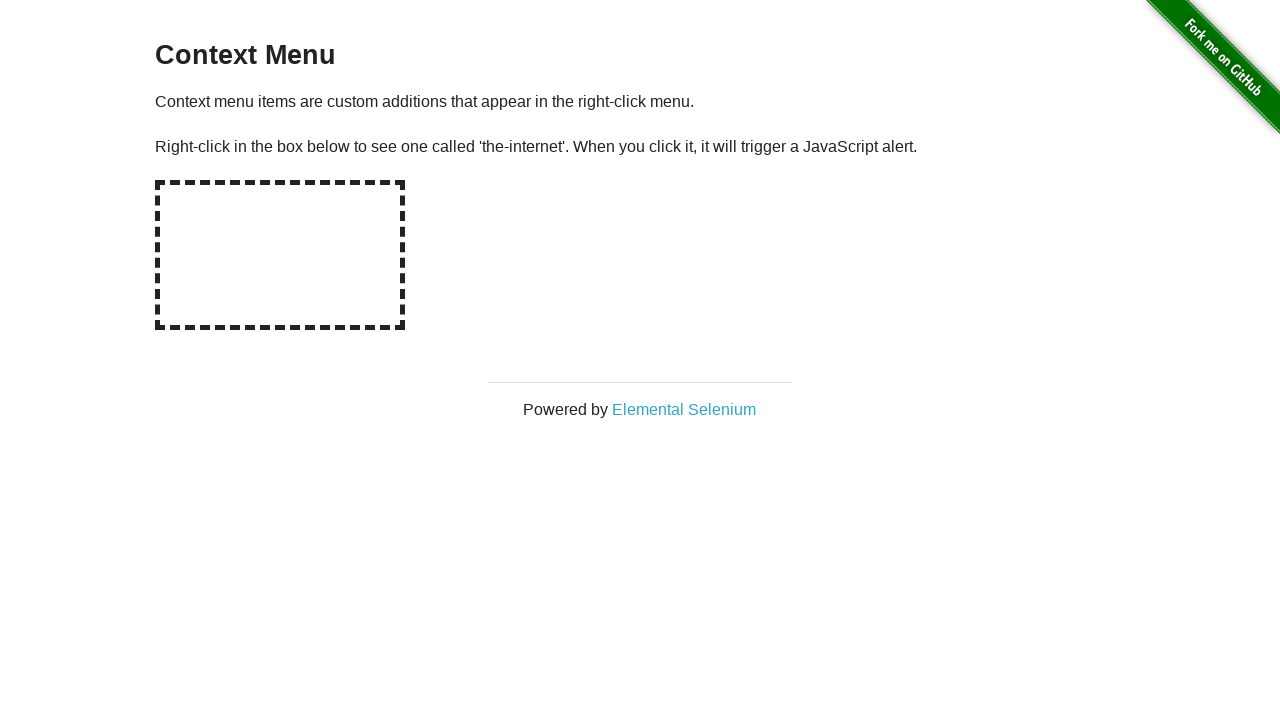

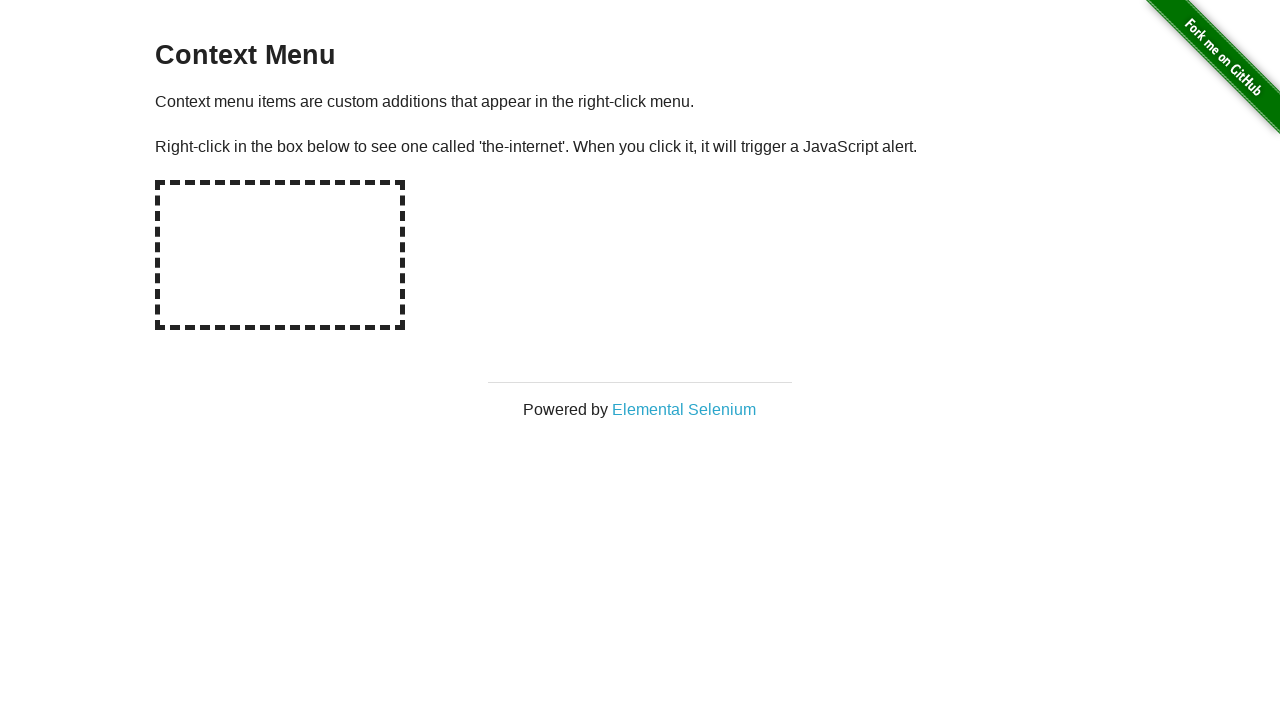